Tests explicit wait functionality by clicking a button that triggers delayed text appearance and verifying the text content

Starting URL: http://seleniumpractise.blogspot.com/2016/08/how-to-use-explicit-wait-in-selenium.html

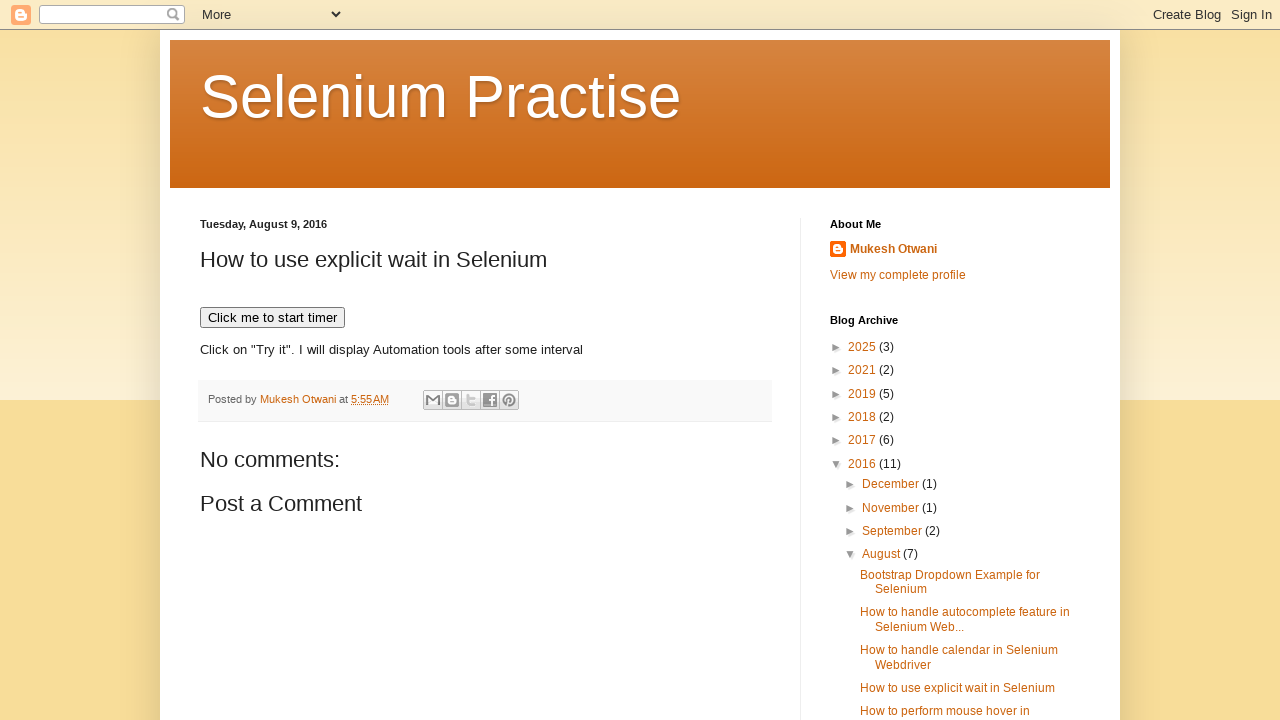

Navigated to explicit wait practice page
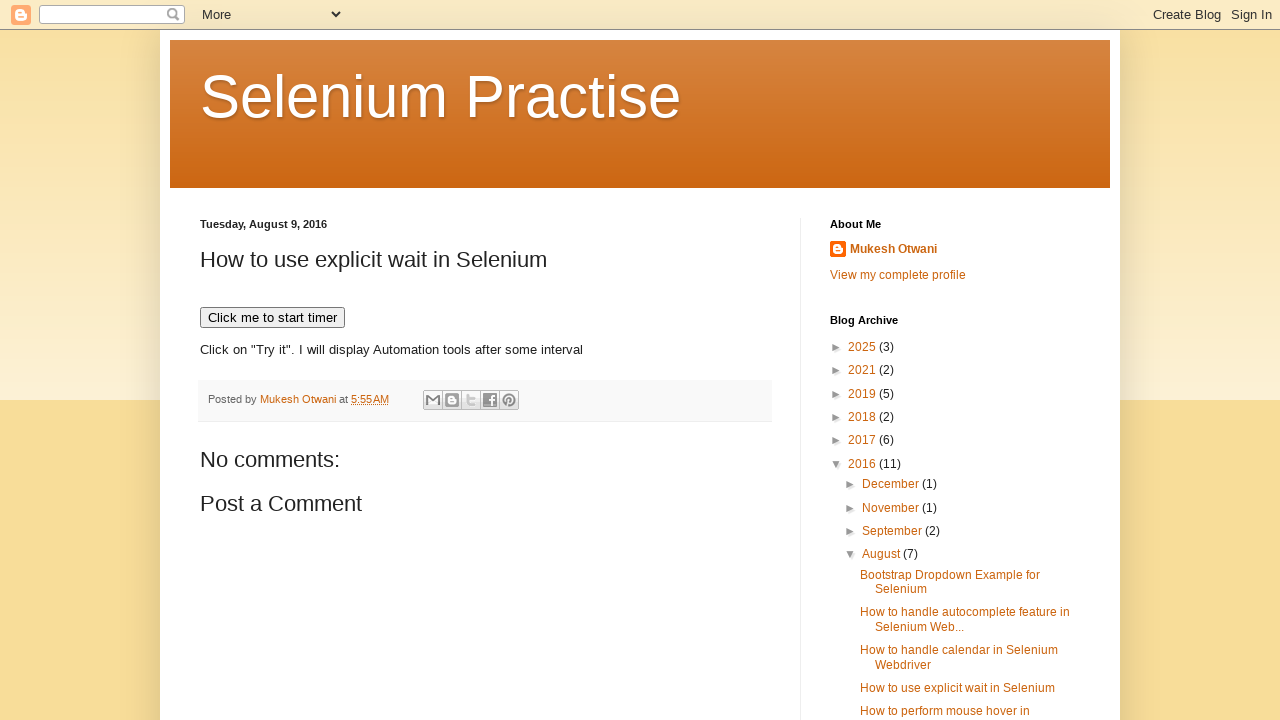

Clicked button to trigger delayed text appearance at (272, 318) on button[onclick='timedText()']
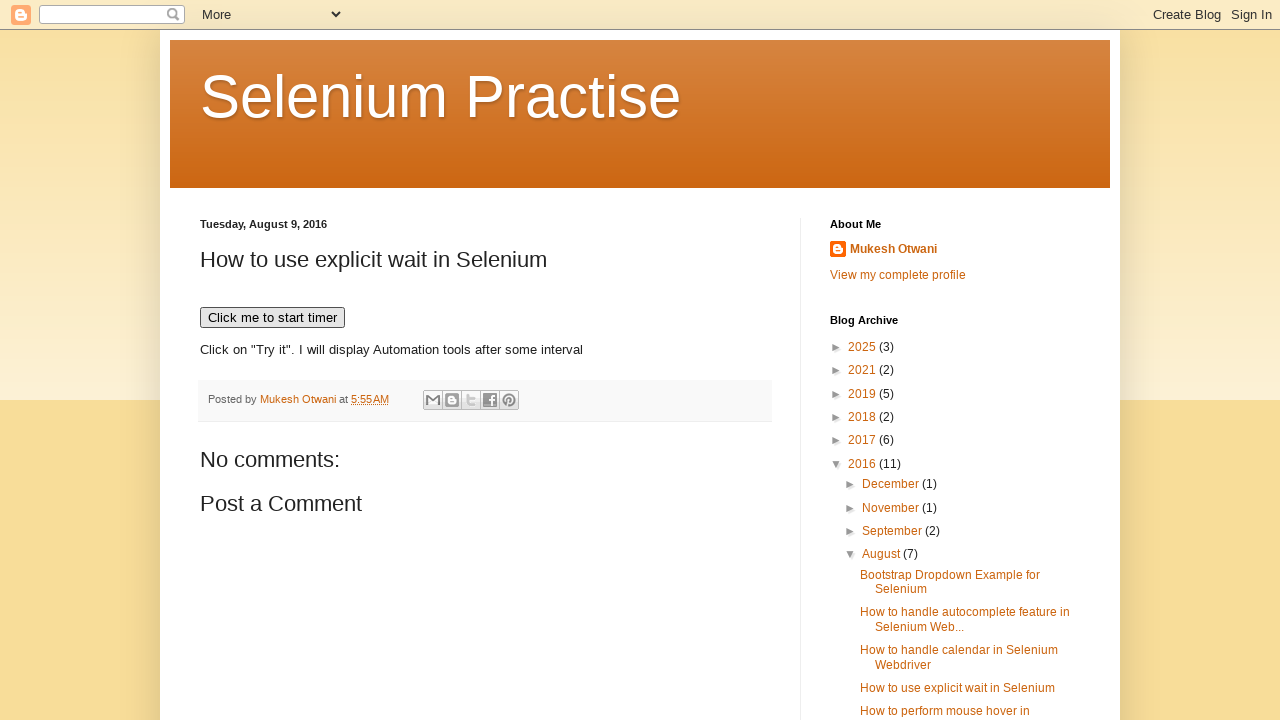

Waited for 'Selenium' text to appear in demo element
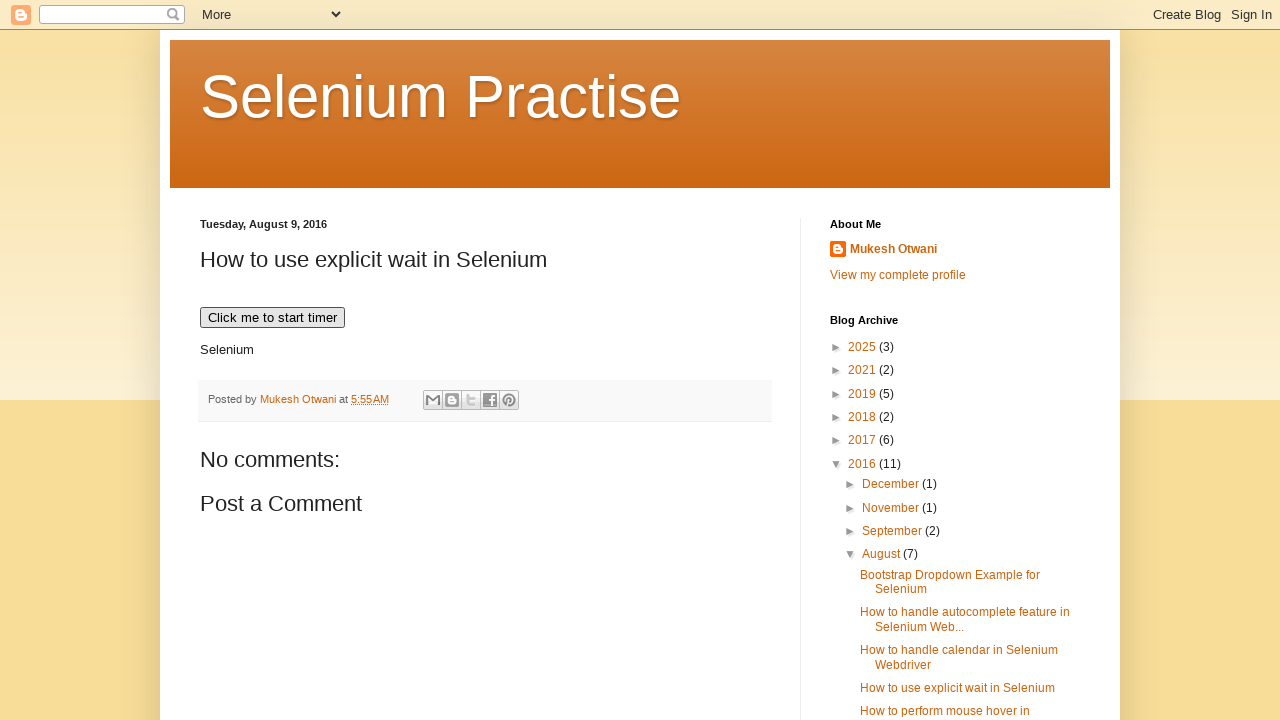

Retrieved text content from demo element: 'Selenium'
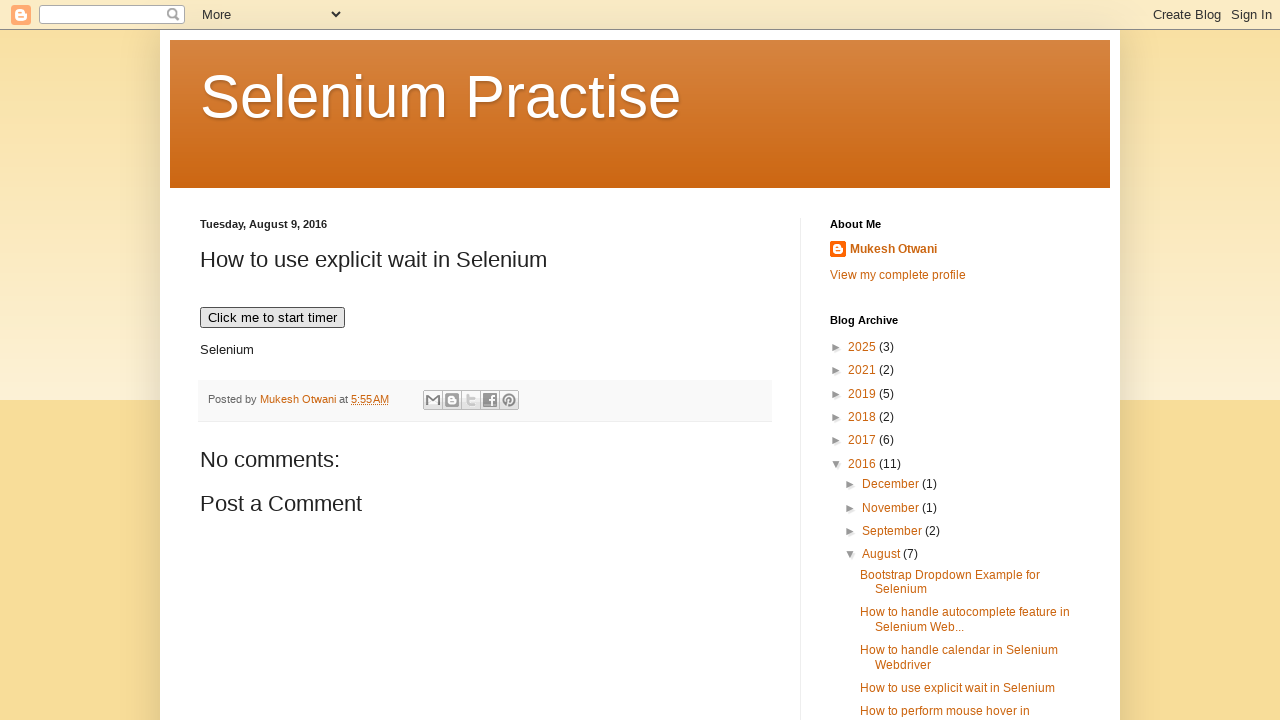

Verified that demo element contains expected 'Selenium' text
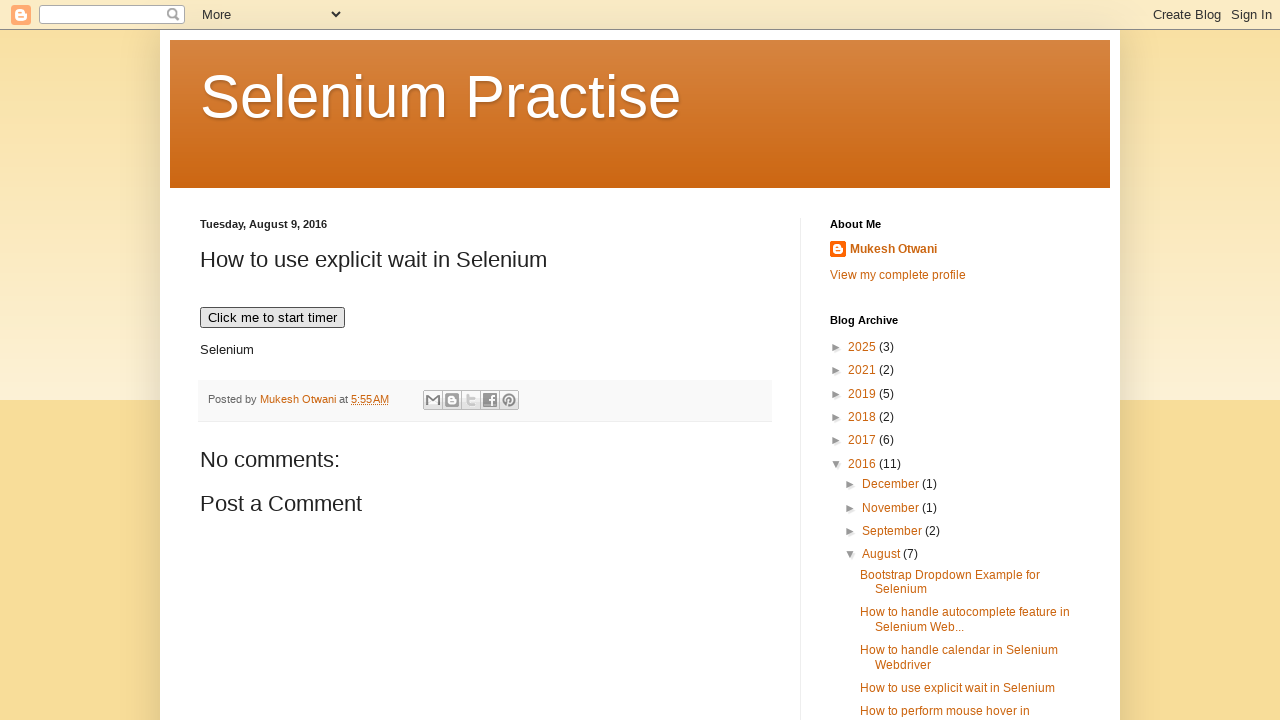

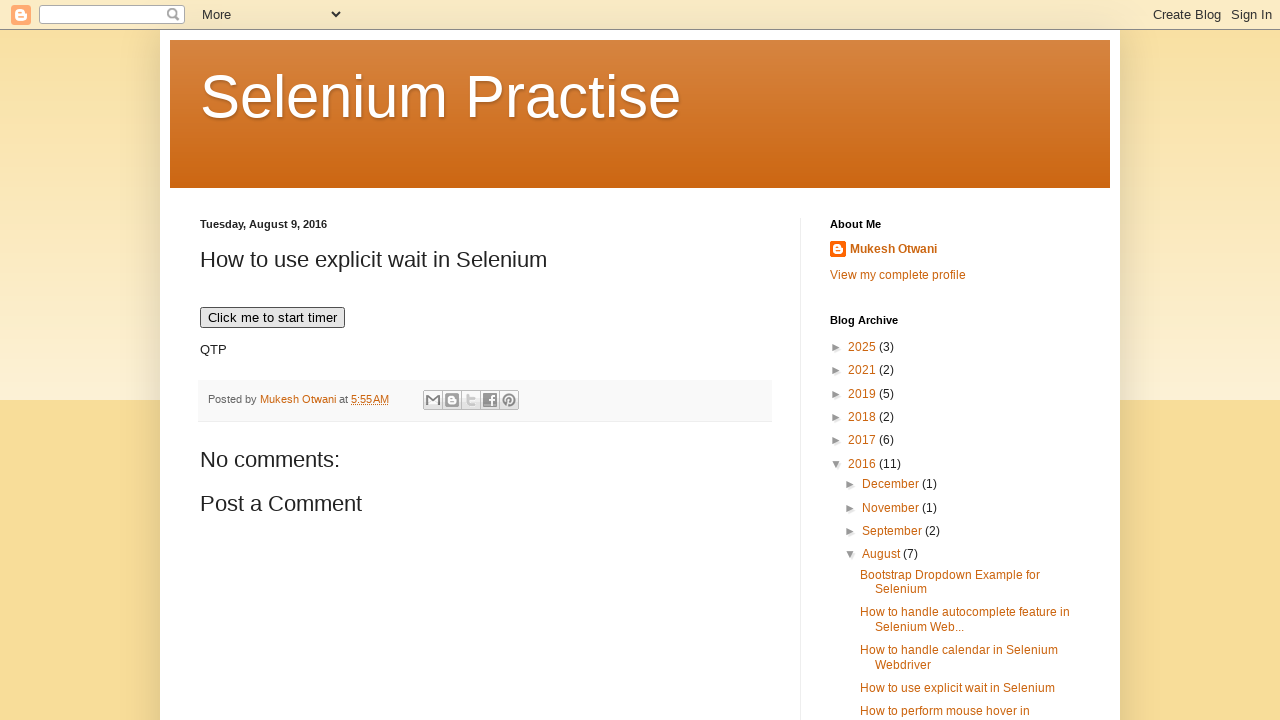